Tests handling of a JavaScript alert by clicking a button that triggers a JS Alert and accepting it

Starting URL: https://the-internet.herokuapp.com/javascript_alerts

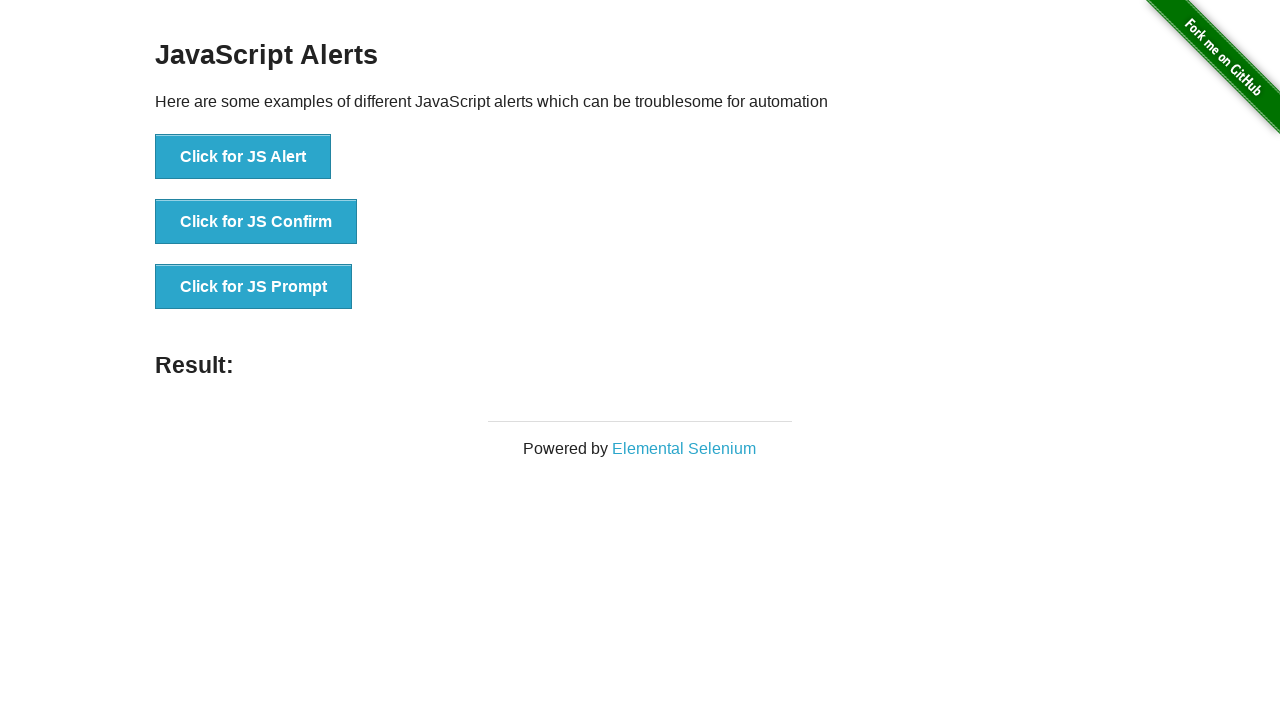

Clicked button to trigger JavaScript alert at (243, 157) on xpath=//button[text()='Click for JS Alert']
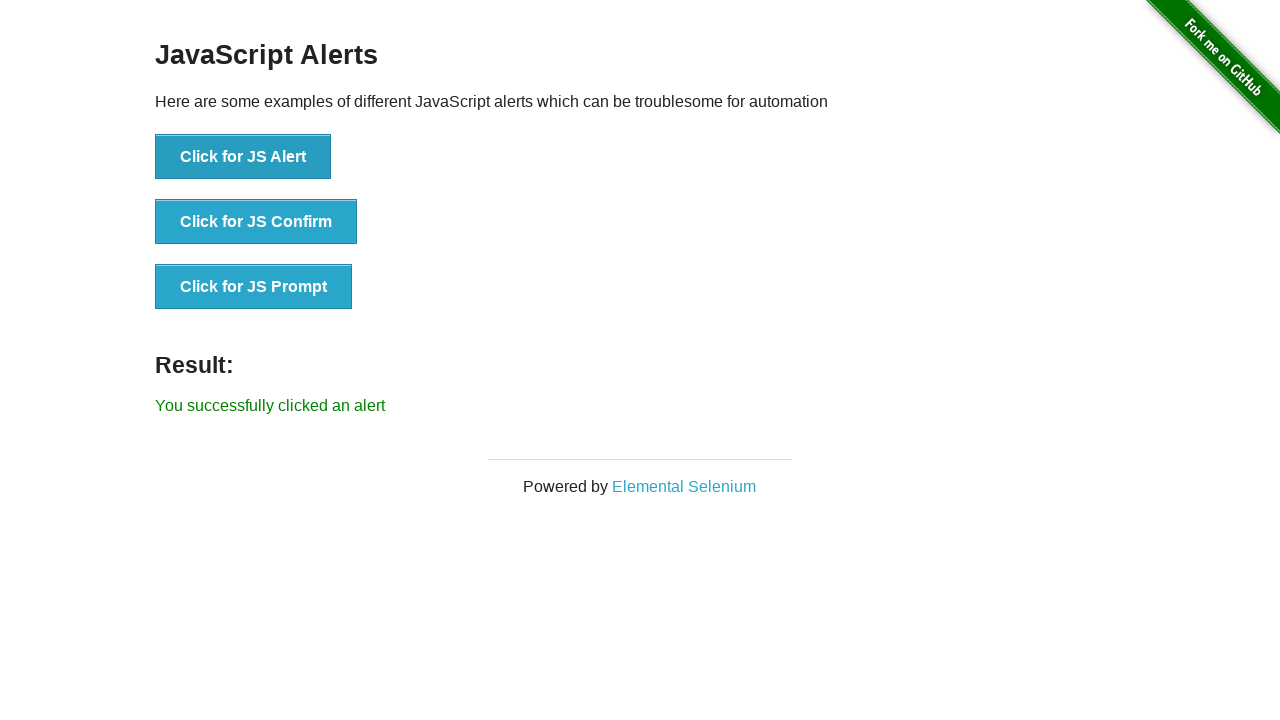

Set up dialog handler to accept alert
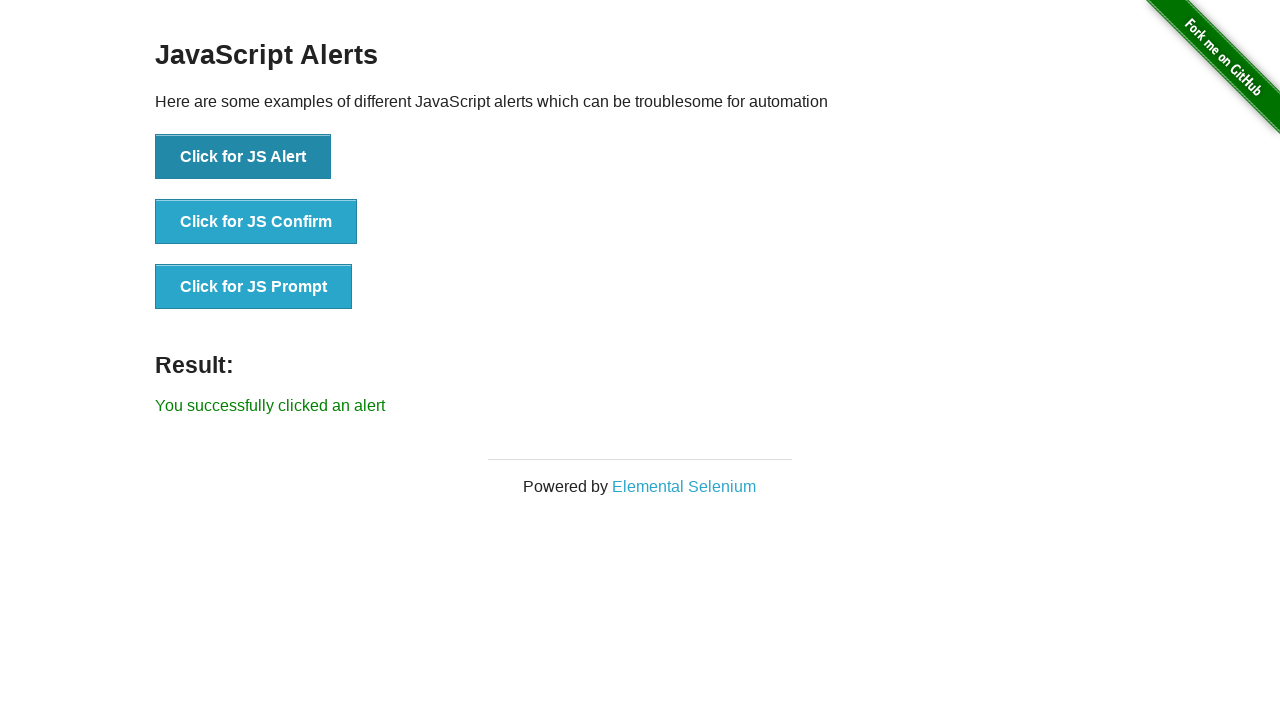

Waited for alert to be handled
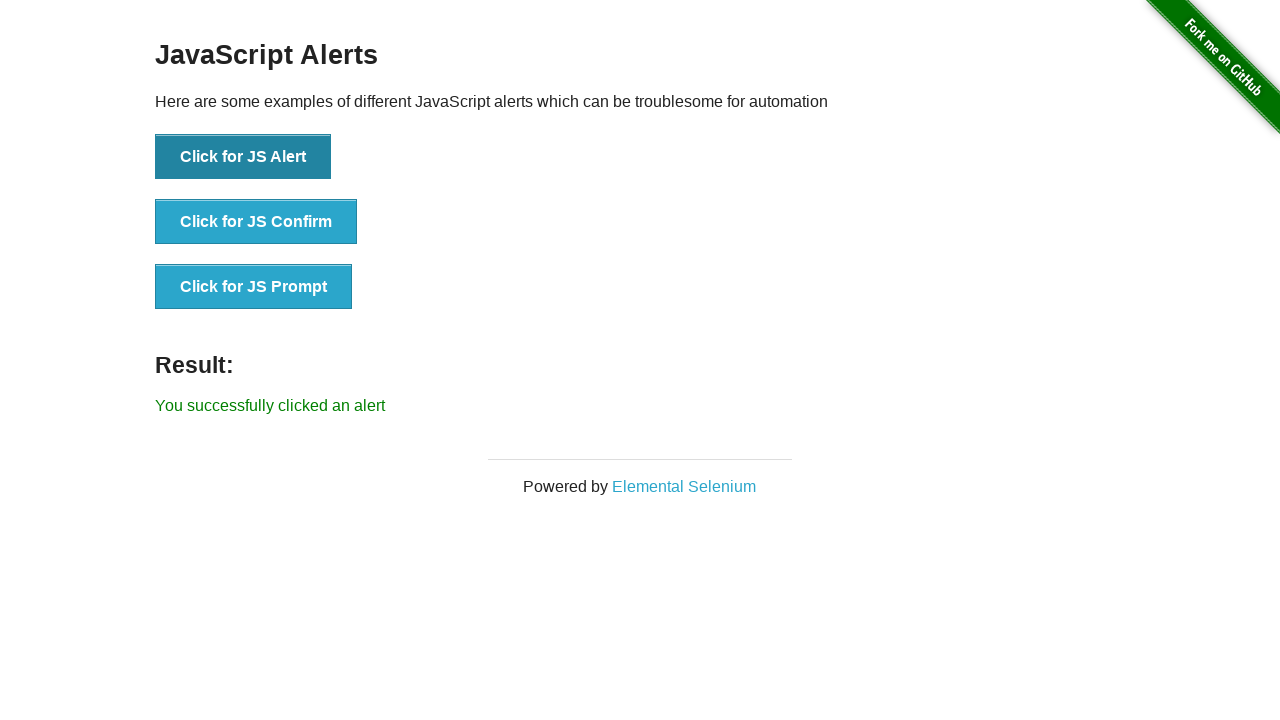

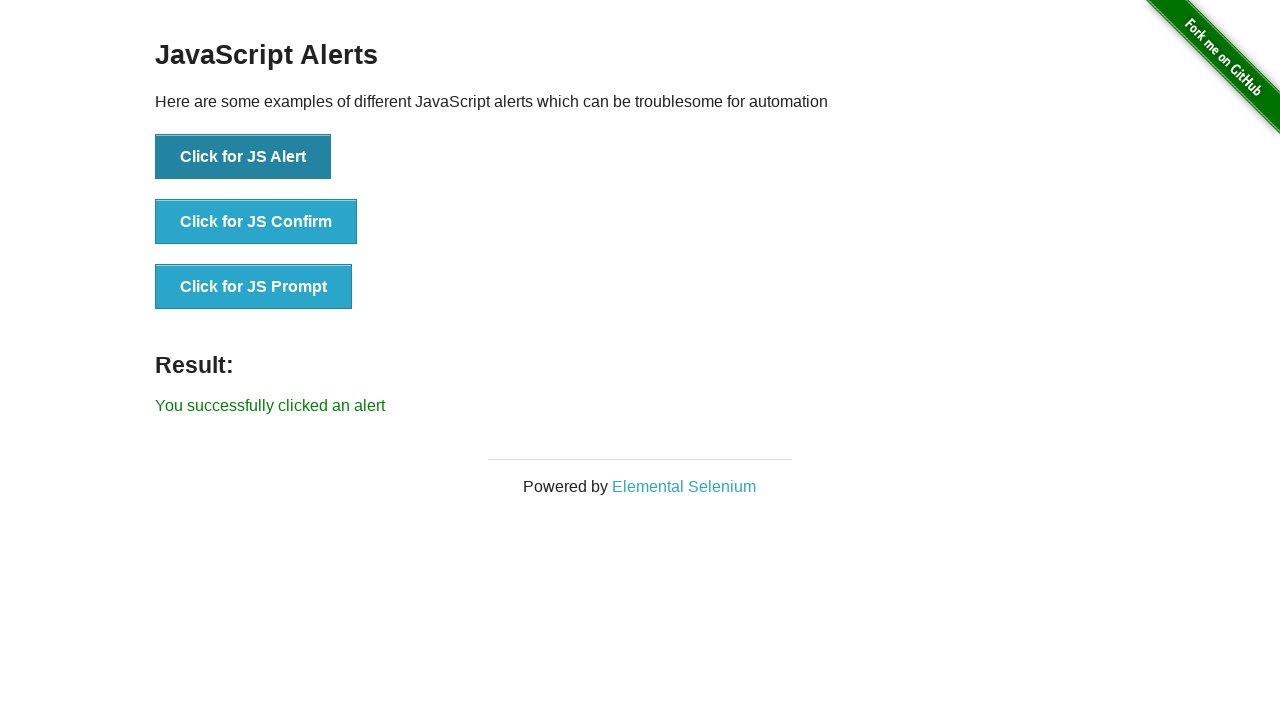